Tests a registration form by filling in all required fields including name, username, email, password, phone, gender, date of birth, department, job title, and programming language, then submits and verifies the success message is displayed.

Starting URL: https://practice.cydeo.com/registration_form

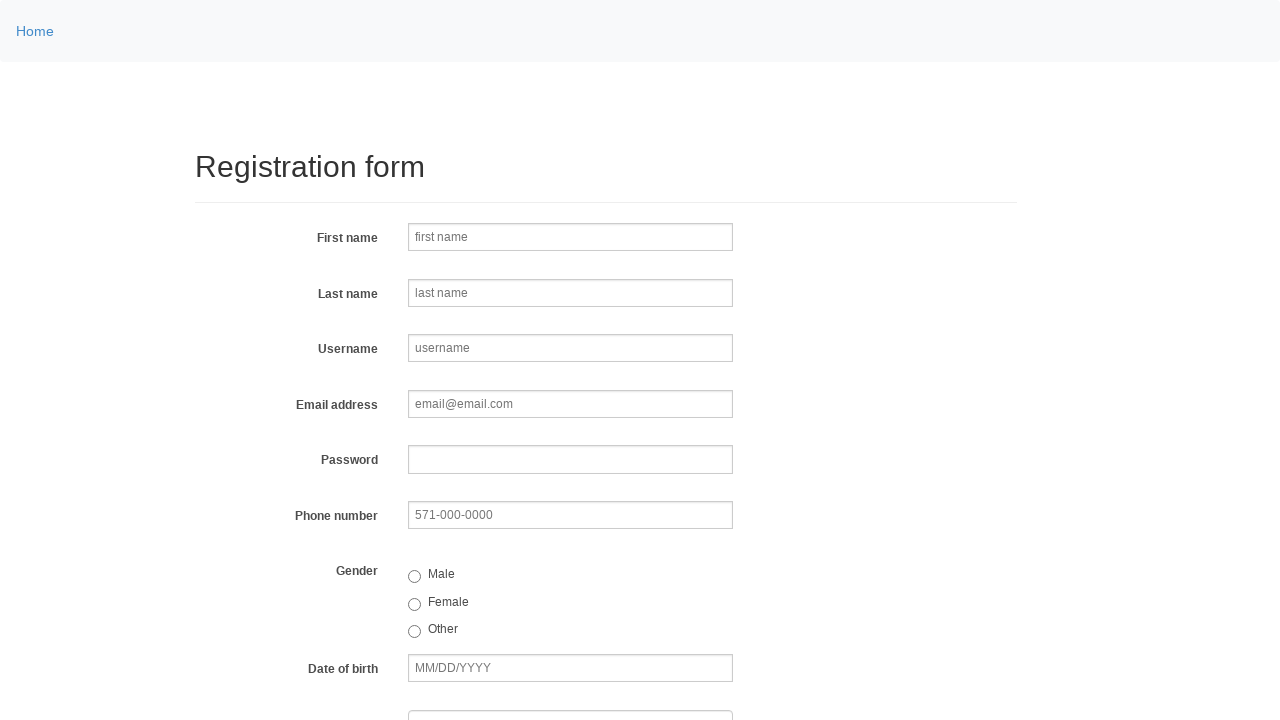

Filled first name field with 'Banana' on input[name='firstname']
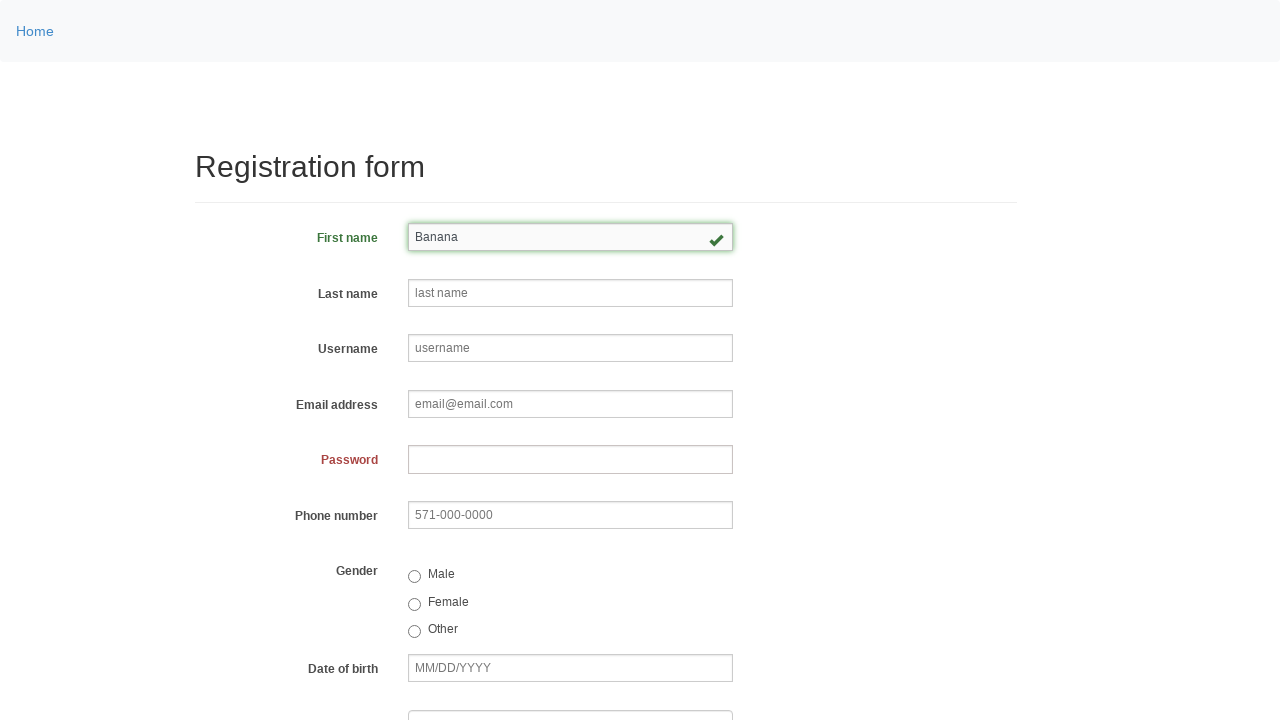

Filled last name field with 'Rama' on input[name='lastname']
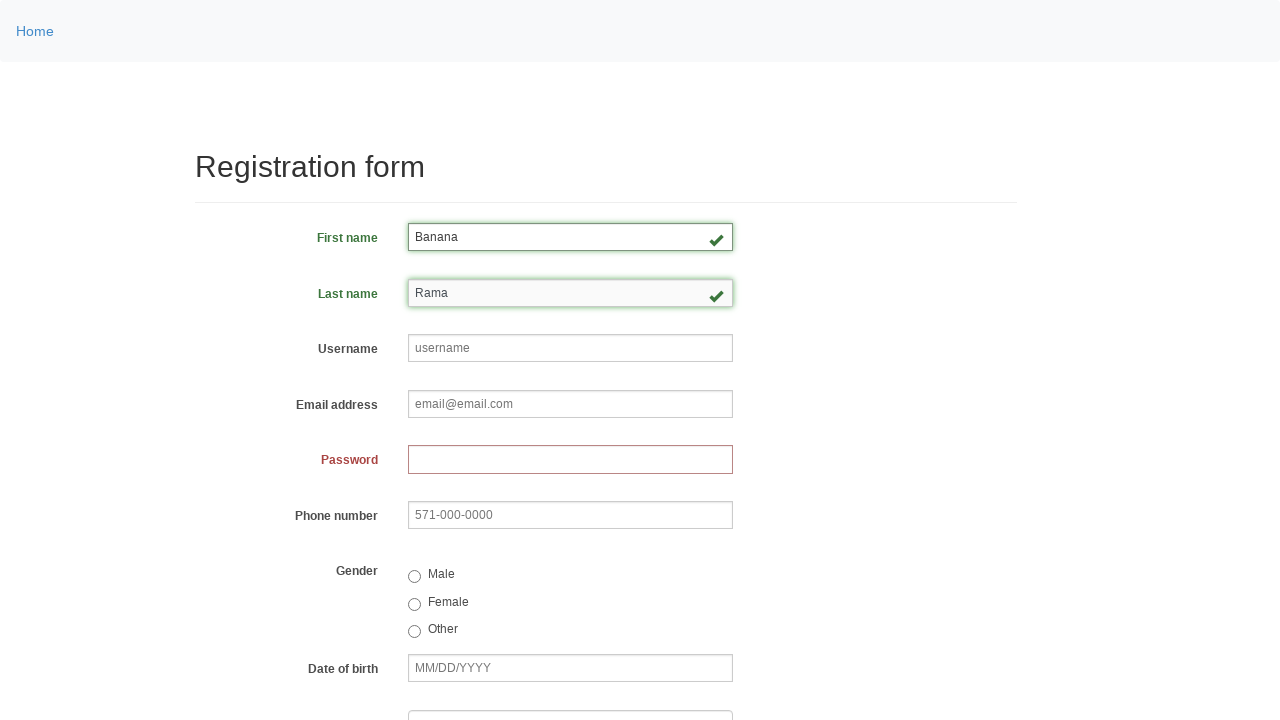

Filled username field with 'BananaRama' on input[name='username']
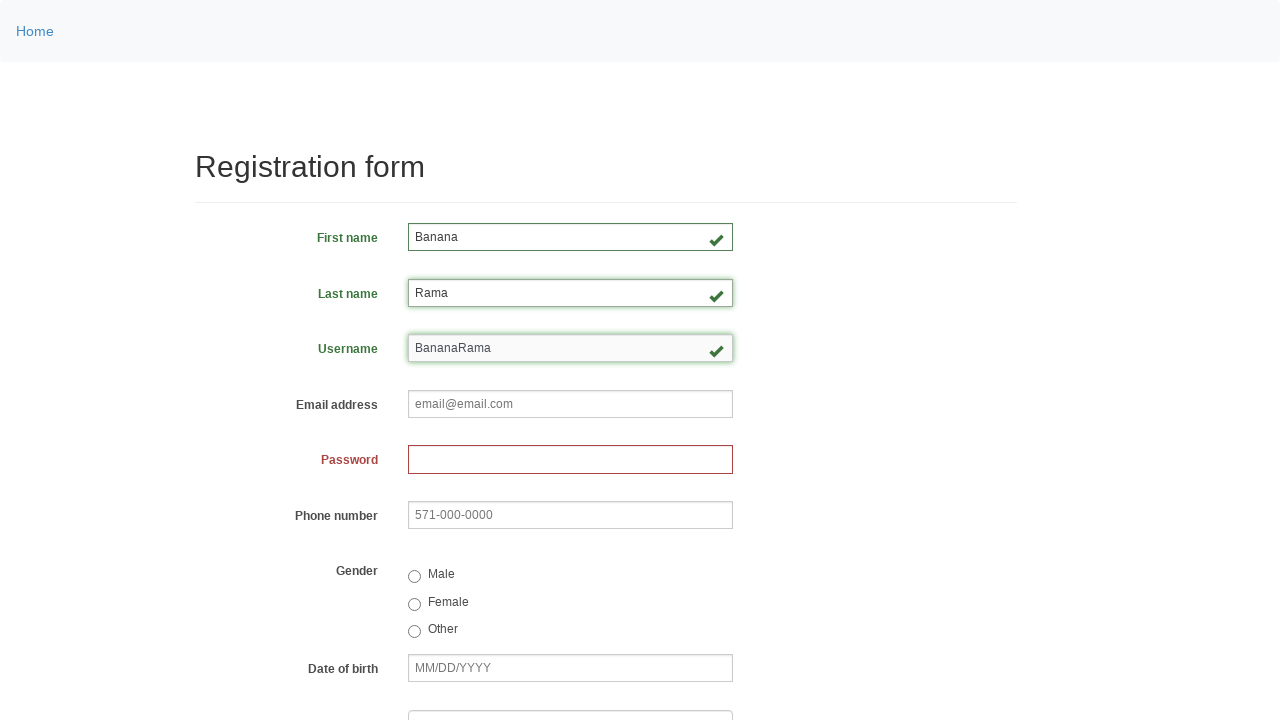

Filled email field with 'supermanlover69@cydeo.com' on input[name='email']
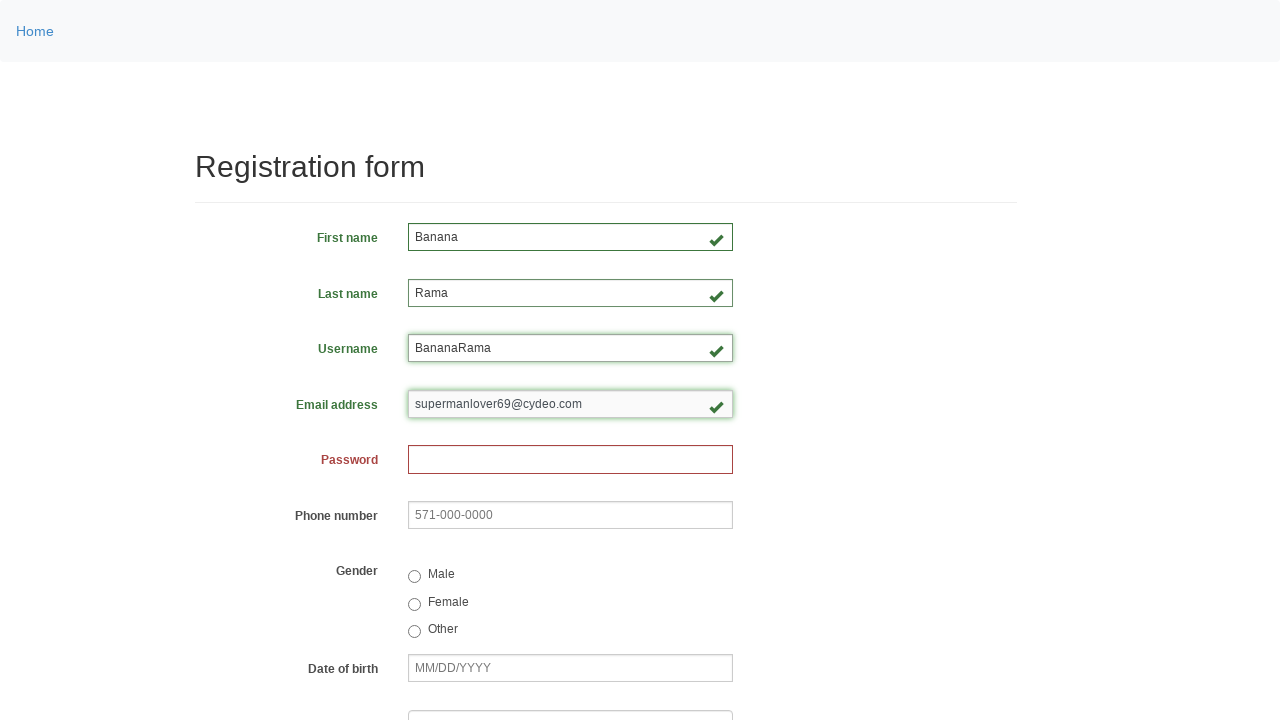

Filled password field with 'supersecretpassword' on input[name='password']
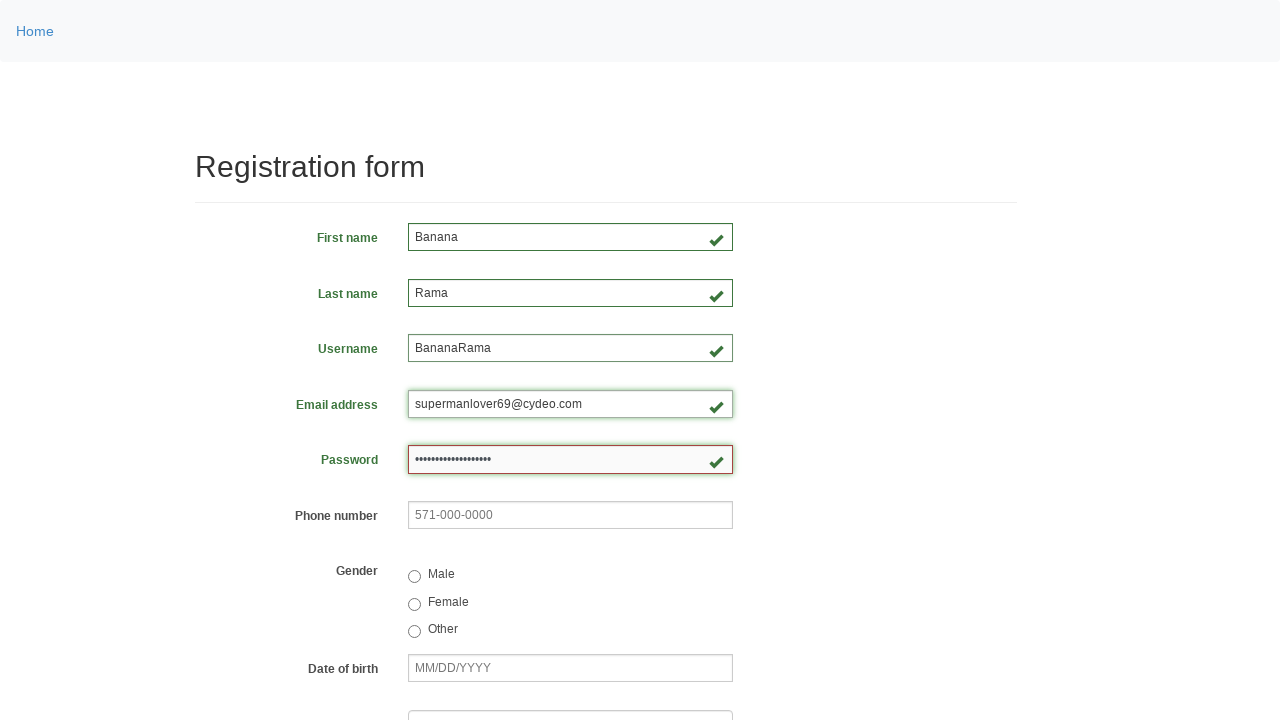

Filled phone number field with '883-838-8737' on input[name='phone']
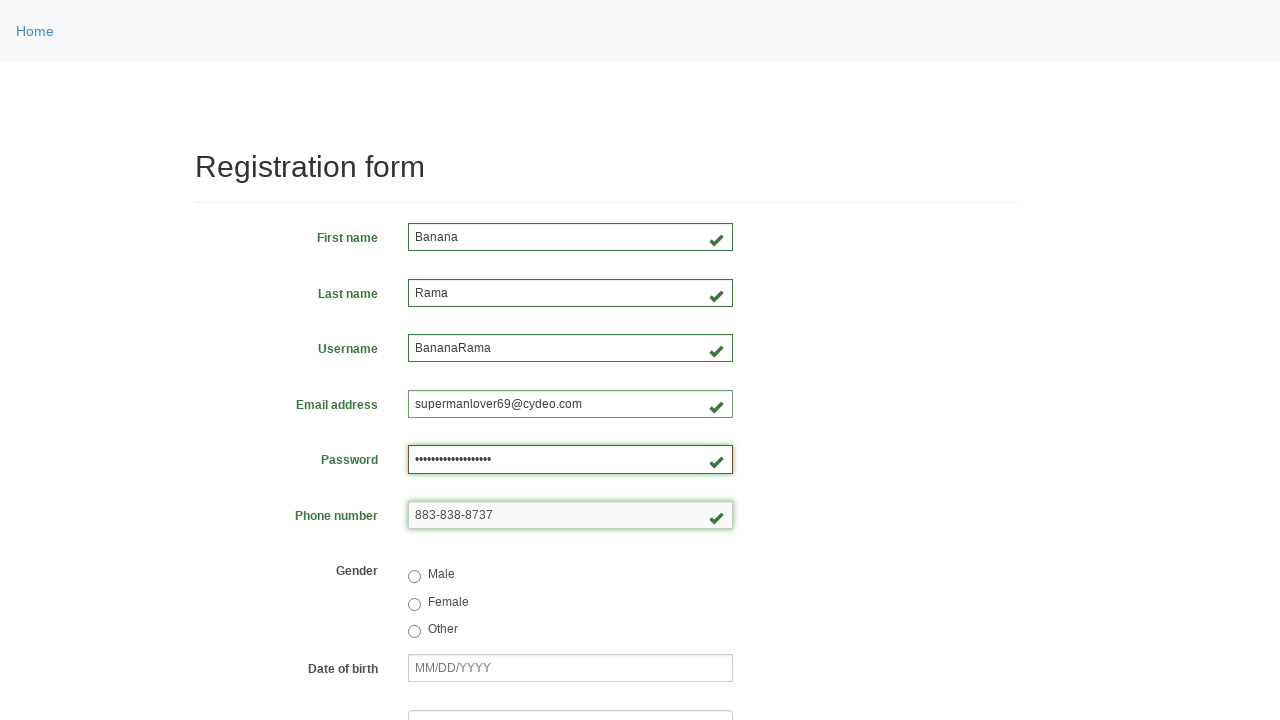

Selected female gender radio button at (414, 604) on input[value='female']
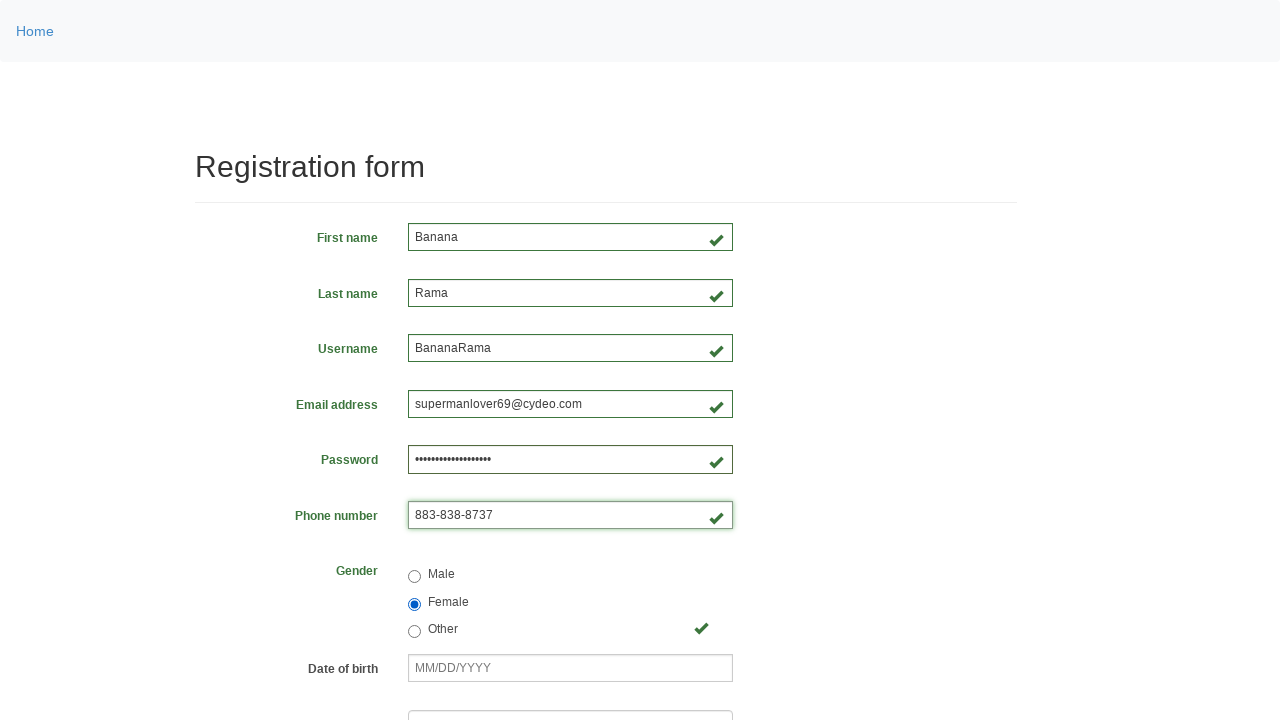

Filled date of birth field with '05/16/2003' on input[placeholder='MM/DD/YYYY']
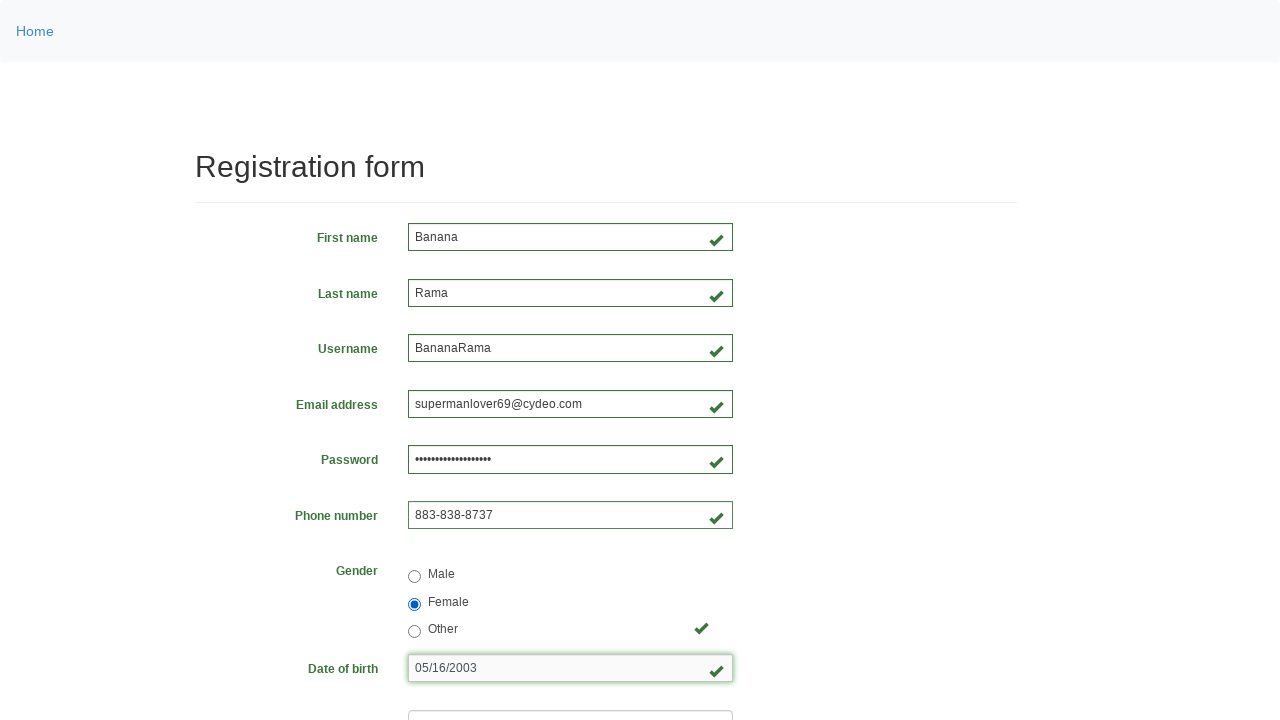

Selected 'MPDC' from department dropdown on select[name='department']
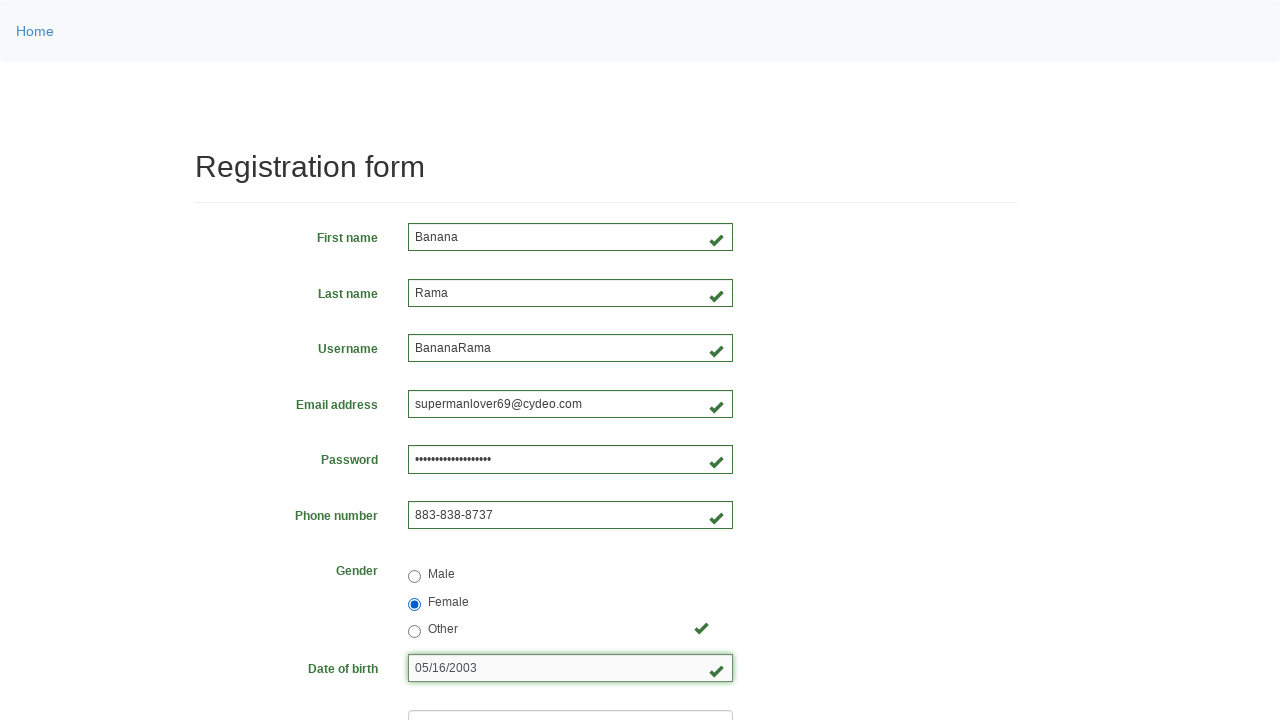

Selected 'SDET' from job title dropdown on select[name='job_title']
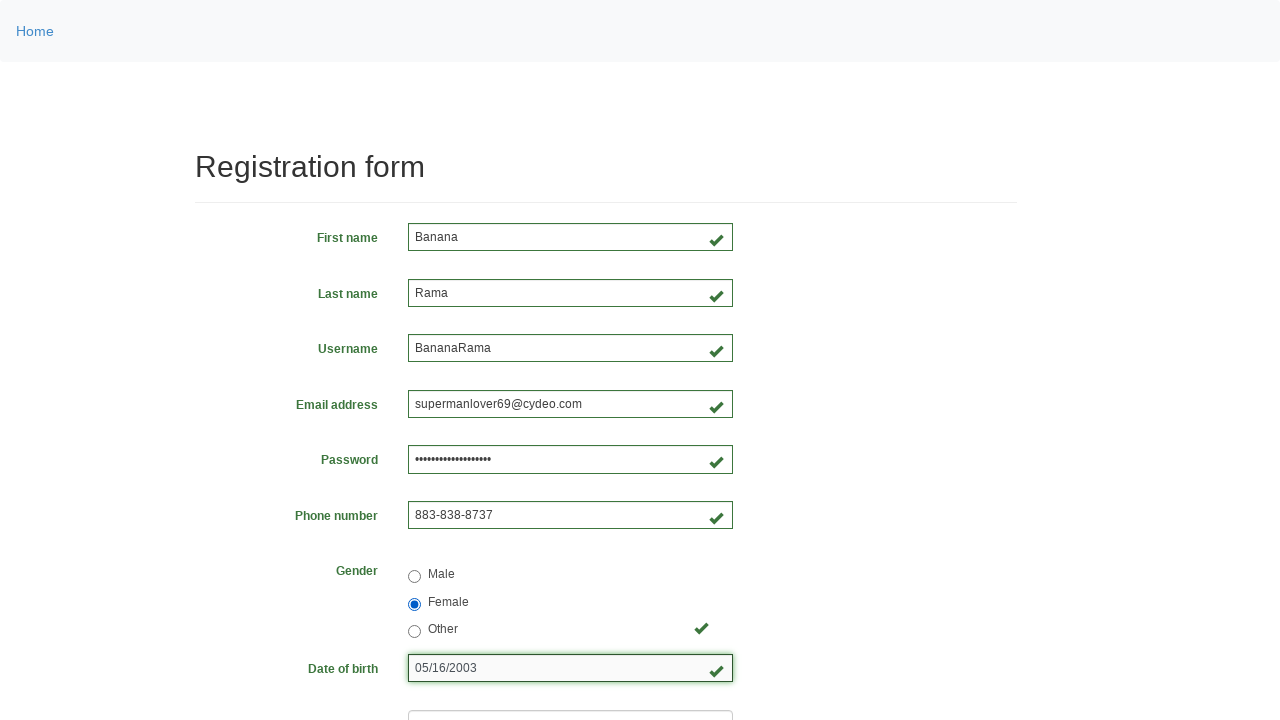

Selected Java programming language checkbox at (465, 468) on input[value='java']
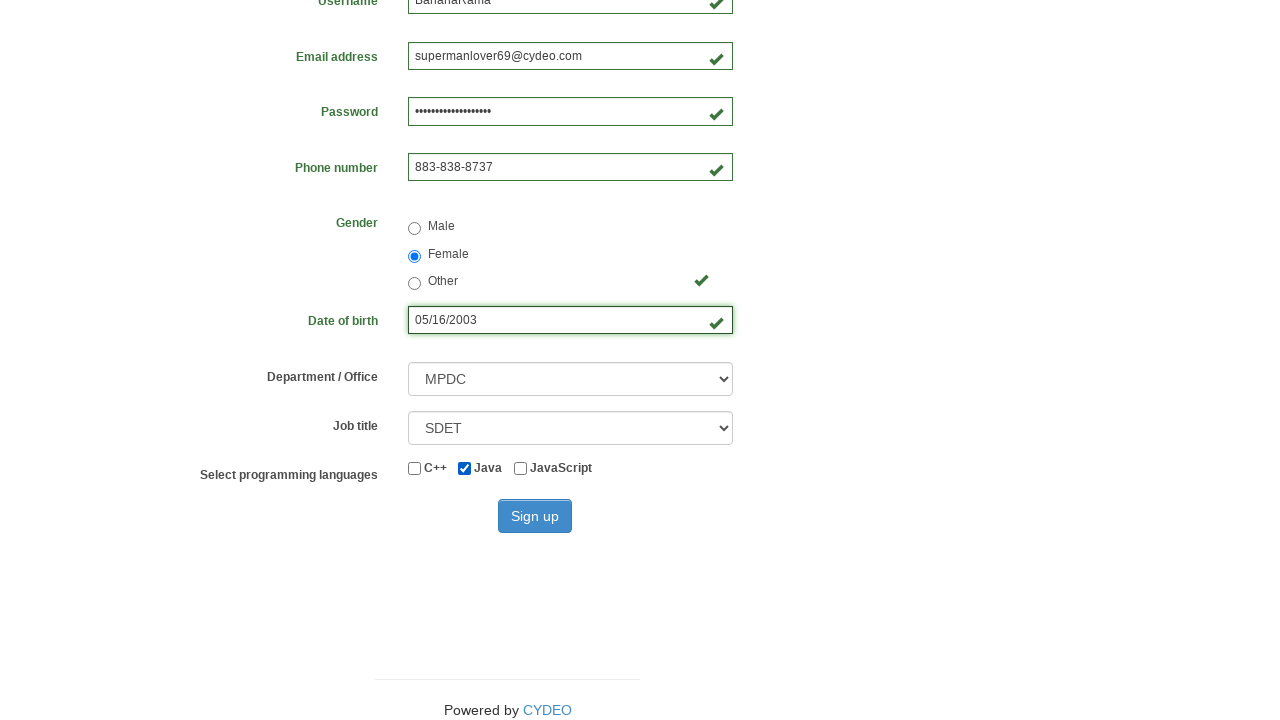

Clicked sign up button at (535, 516) on #wooden_spoon
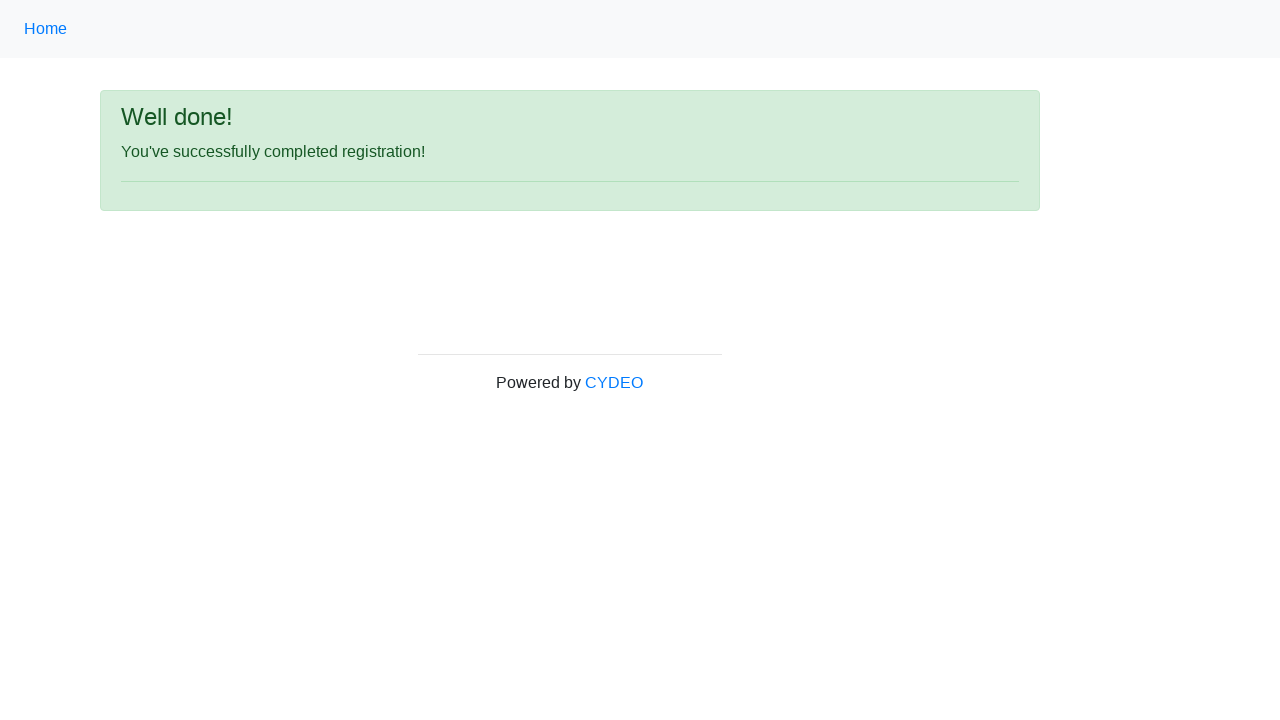

Success message displayed and verified
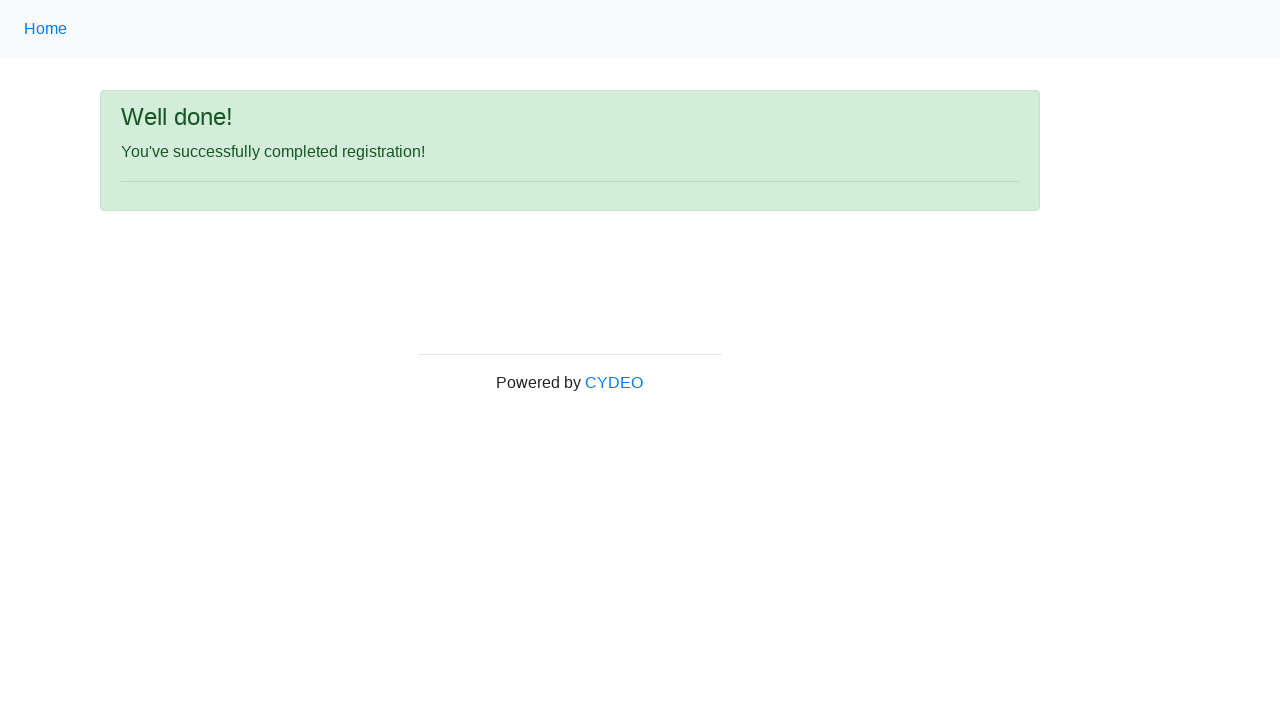

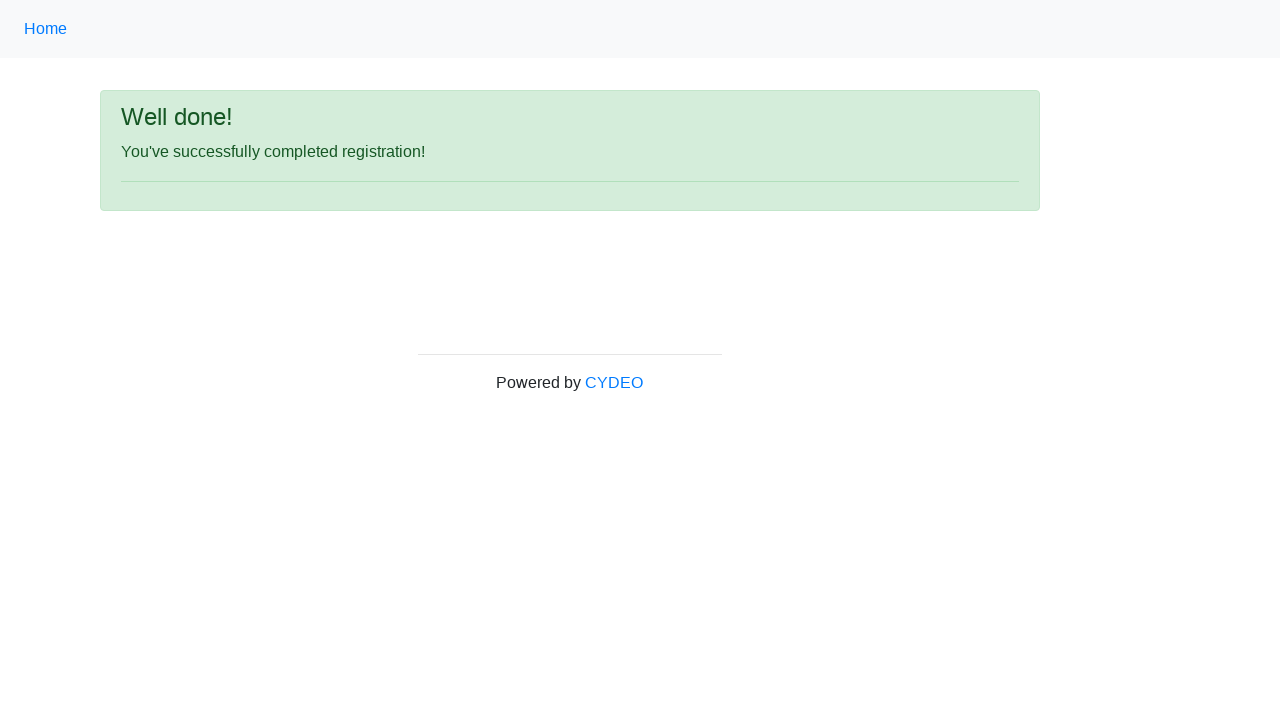